Navigates to RedBus website and verifies the page title is loaded

Starting URL: https://www.redbus.in/

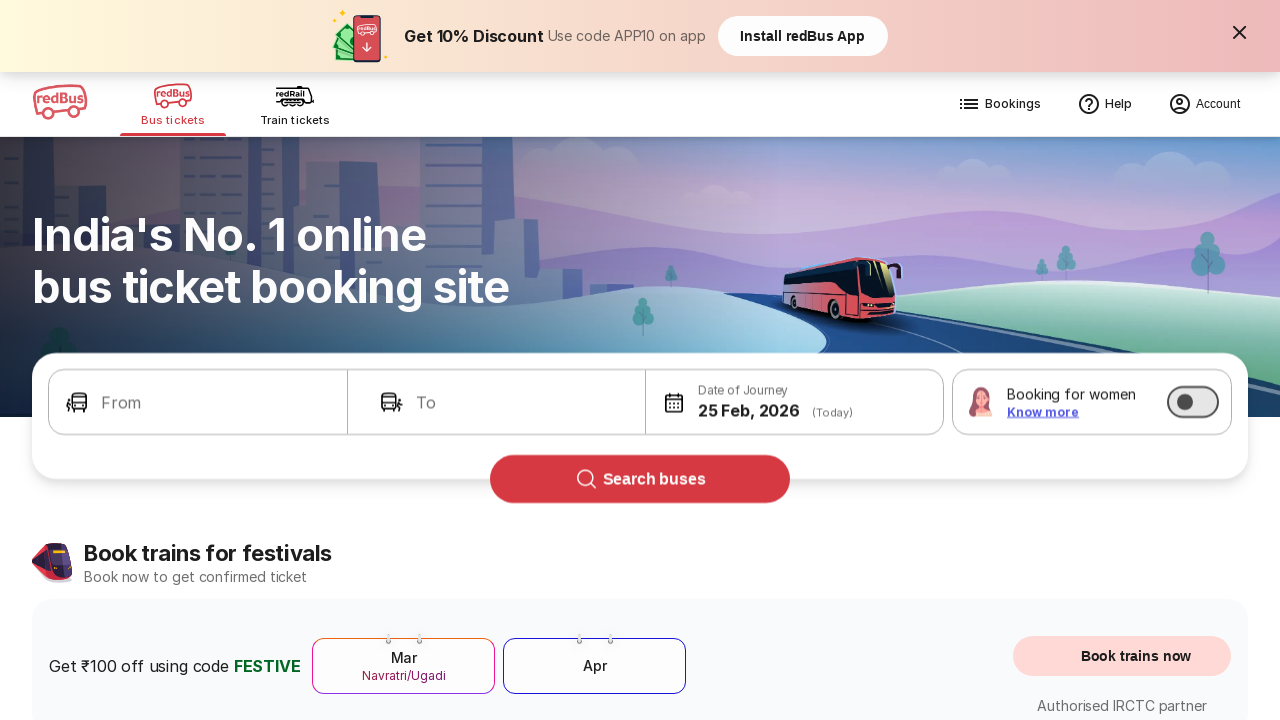

Retrieved page title from RedBus website
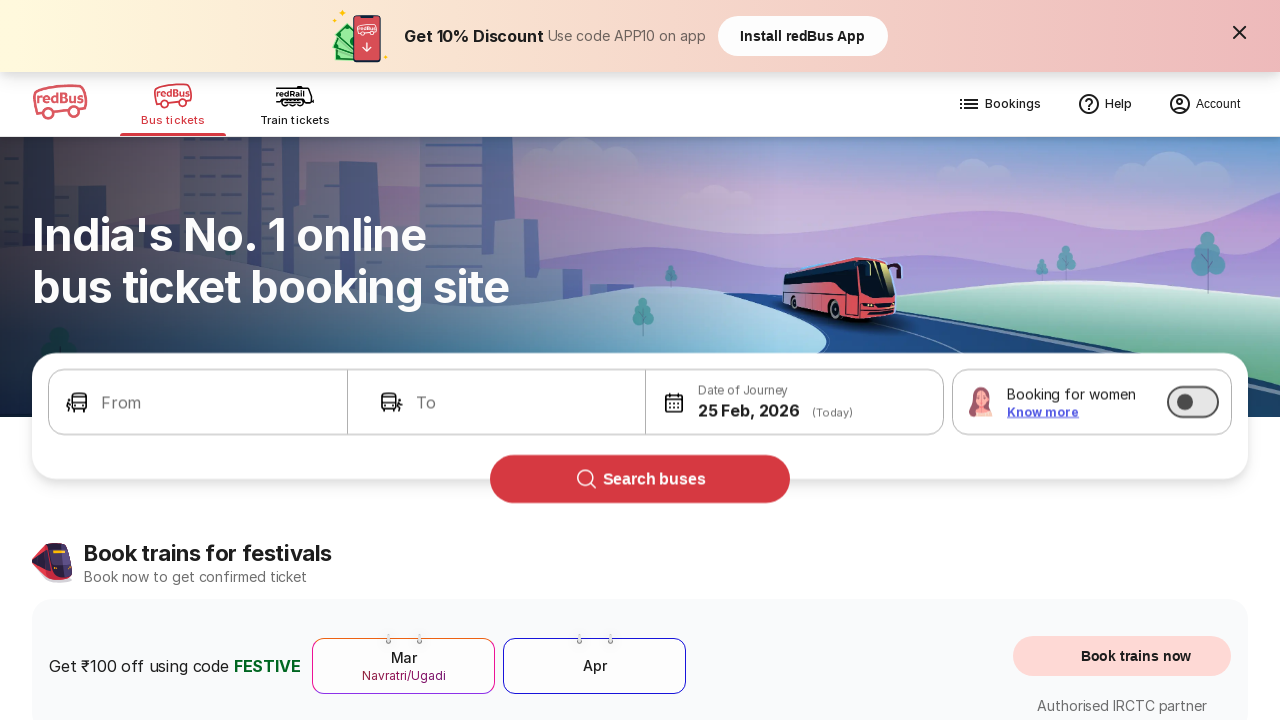

Printed page title to console
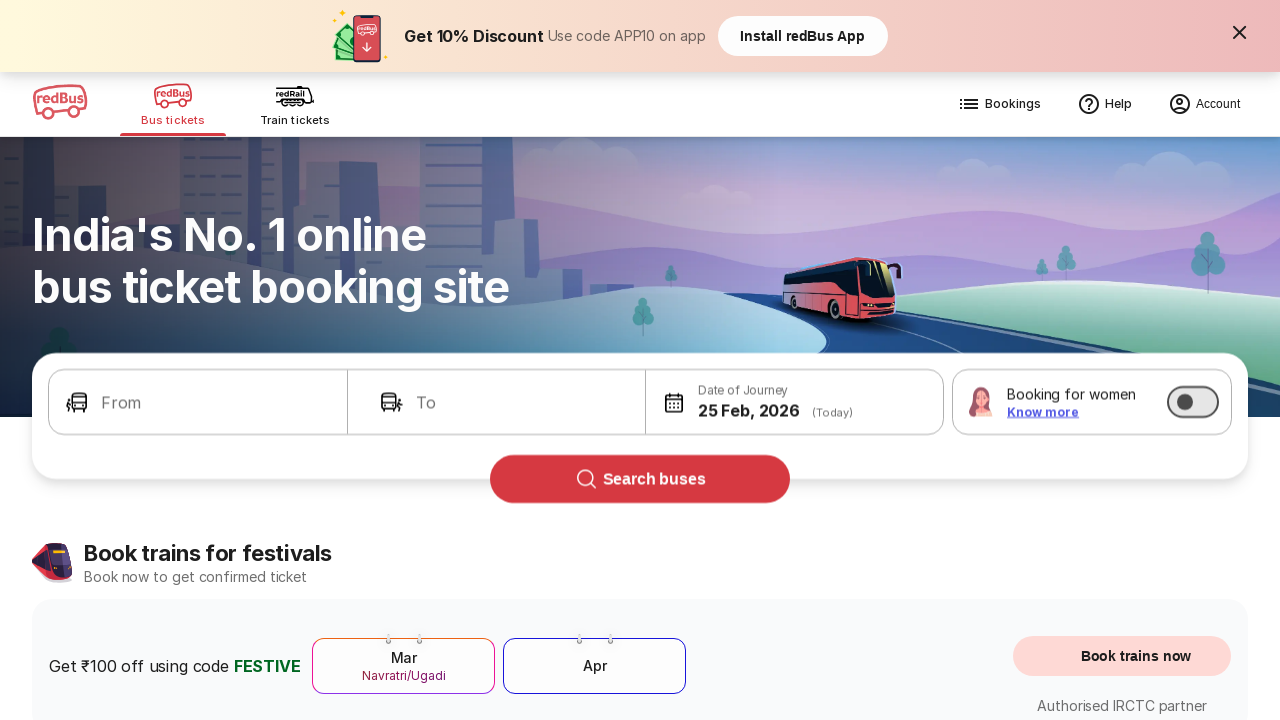

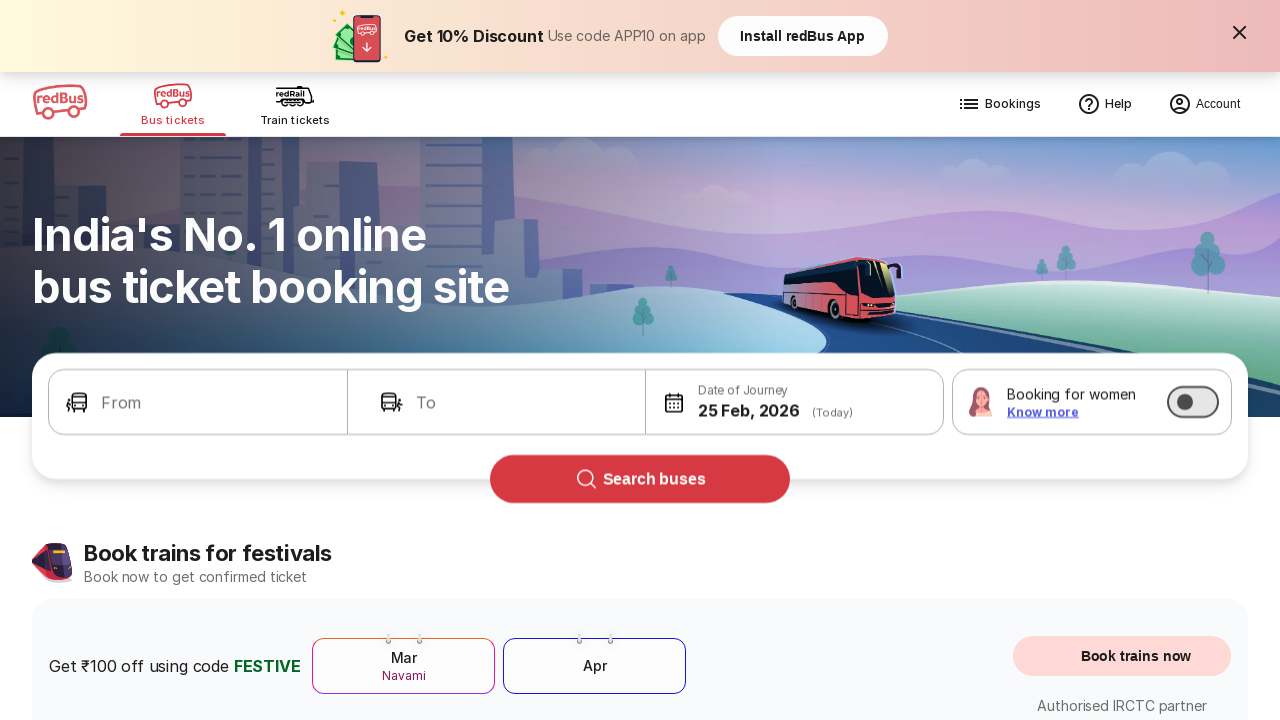